Demonstrates XPath traversal techniques by locating elements using parent-child and sibling relationships on an automation practice page

Starting URL: https://www.rahulshettyacademy.com/AutomationPractice/

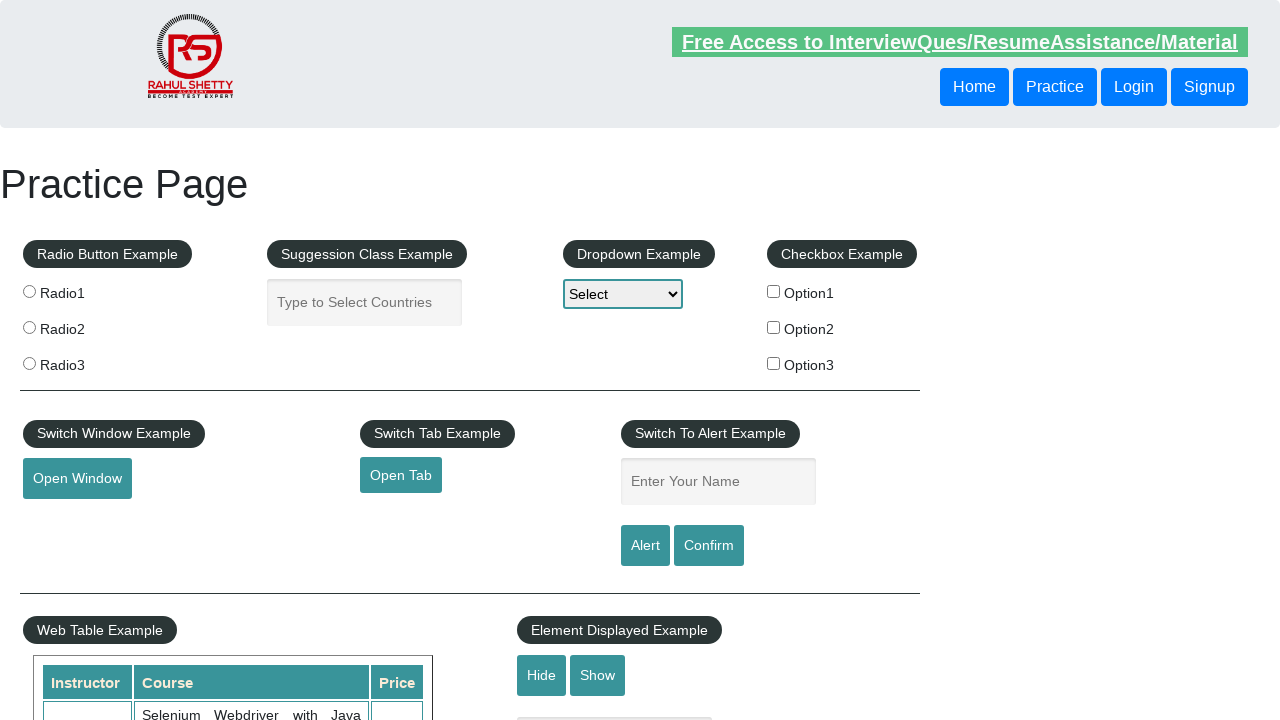

Navigated to automation practice page
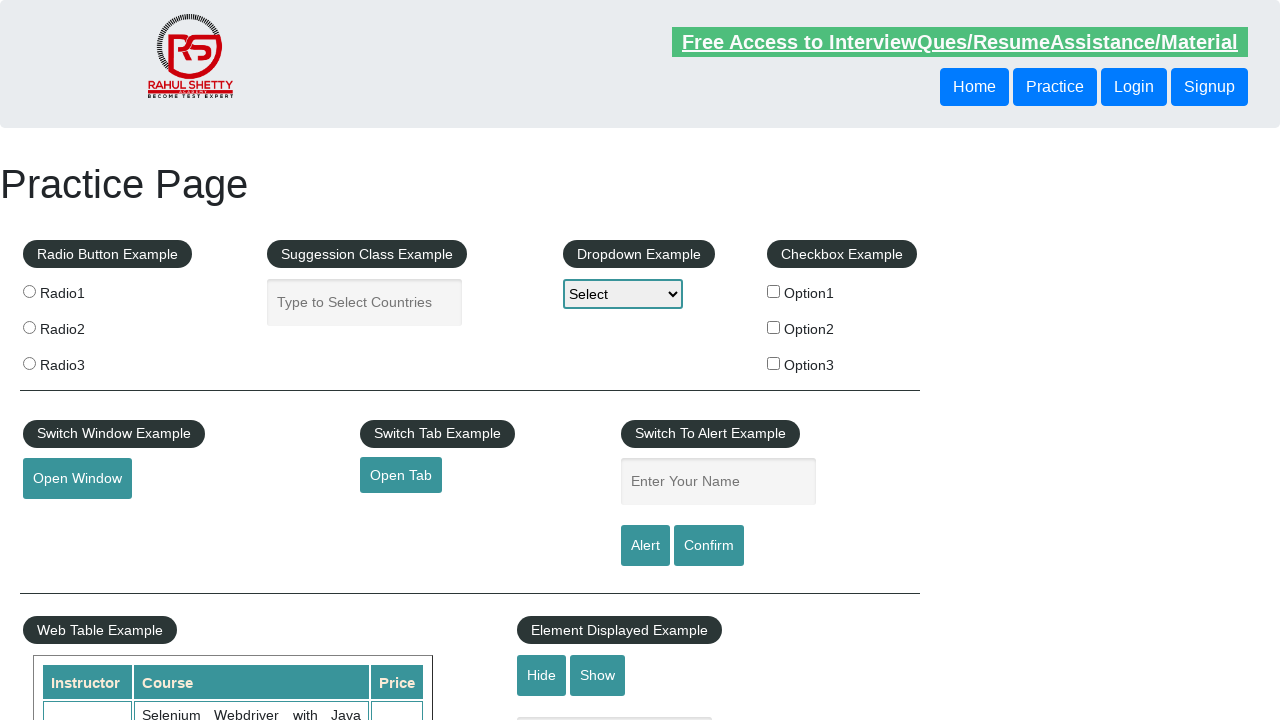

Located Login button using XPath sibling traversal - text: Login
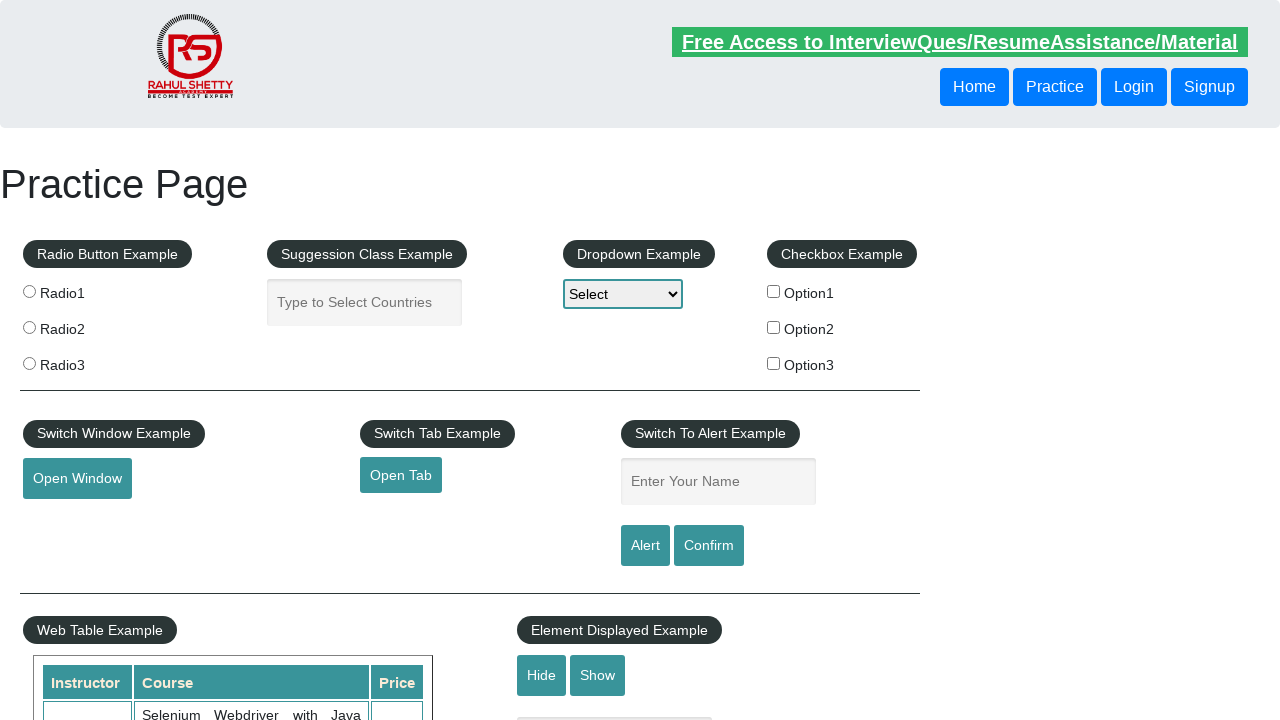

Located second button using XPath parent-child traversal - text: Login
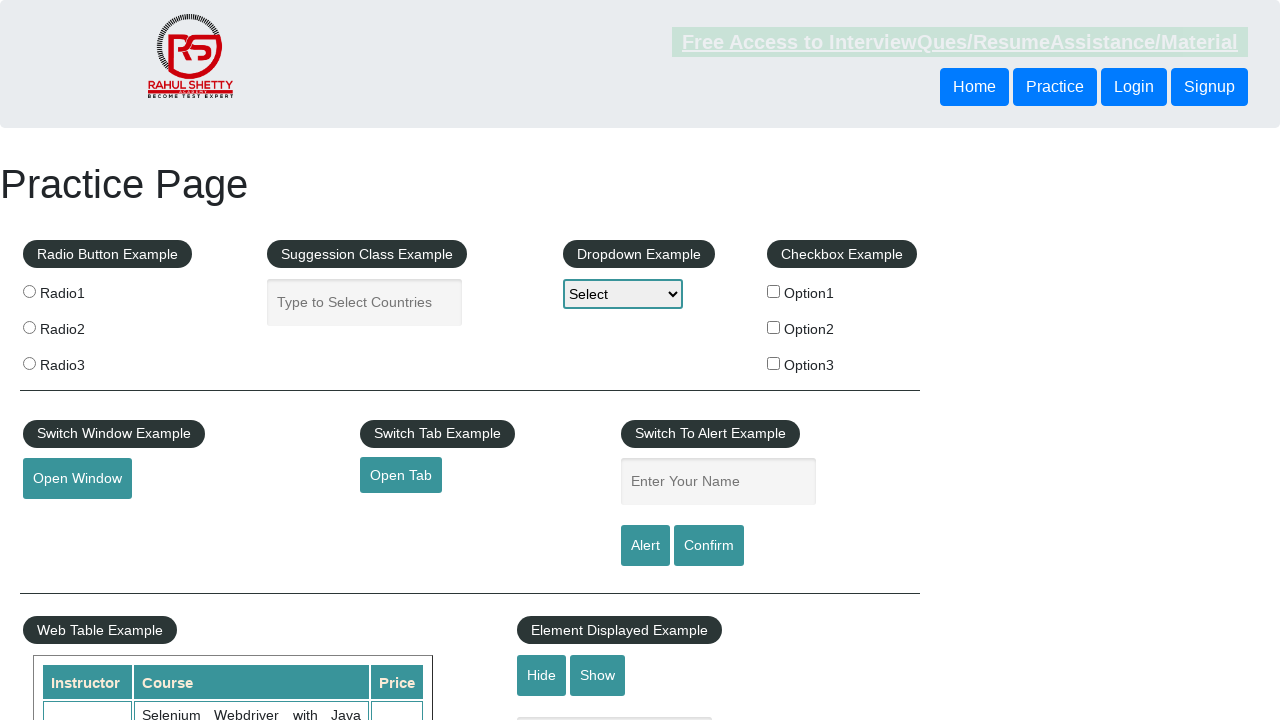

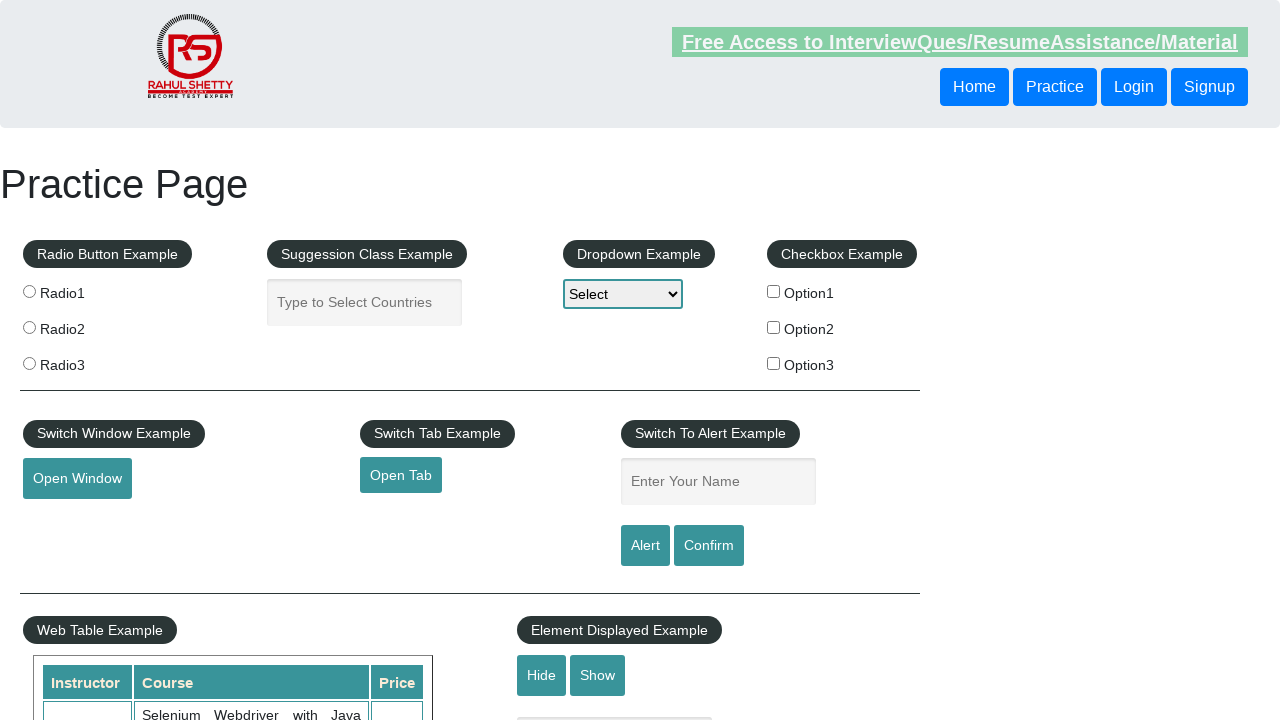